Tests e-commerce functionality by adding multiple items to cart, proceeding to checkout, and applying a promotional code

Starting URL: https://rahulshettyacademy.com/seleniumPractise/#/

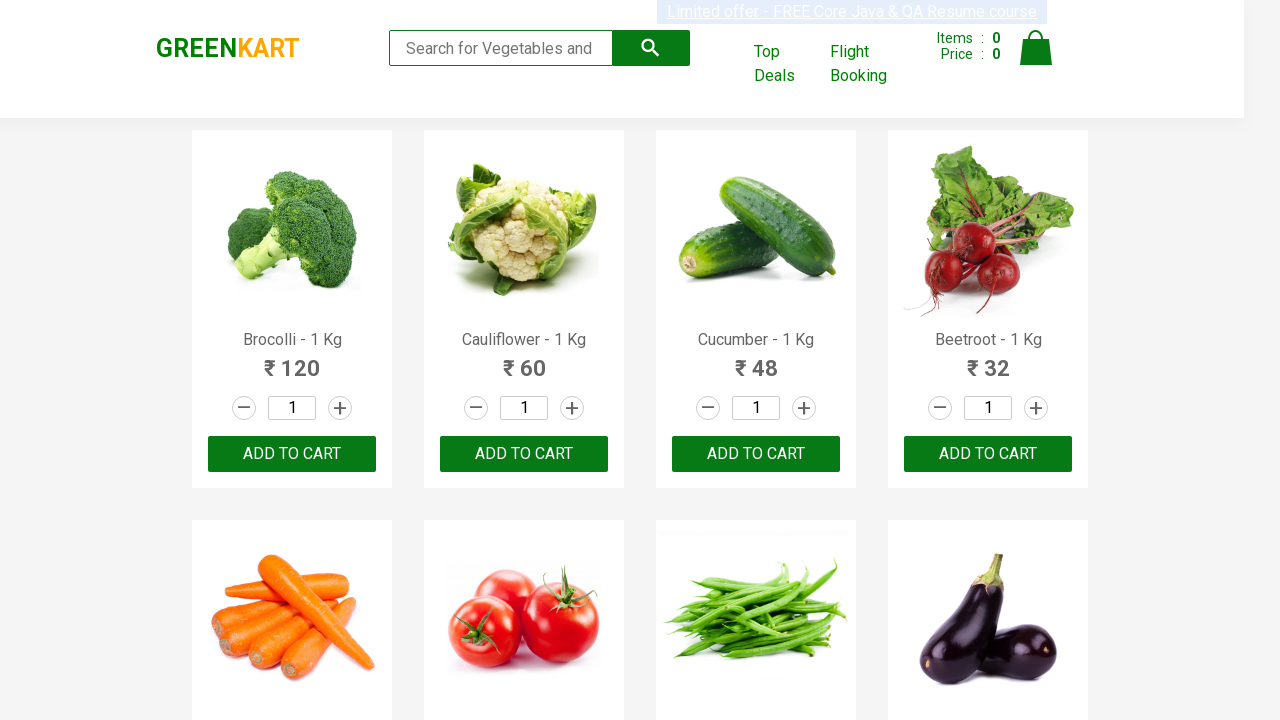

Waited for product names to load on the page
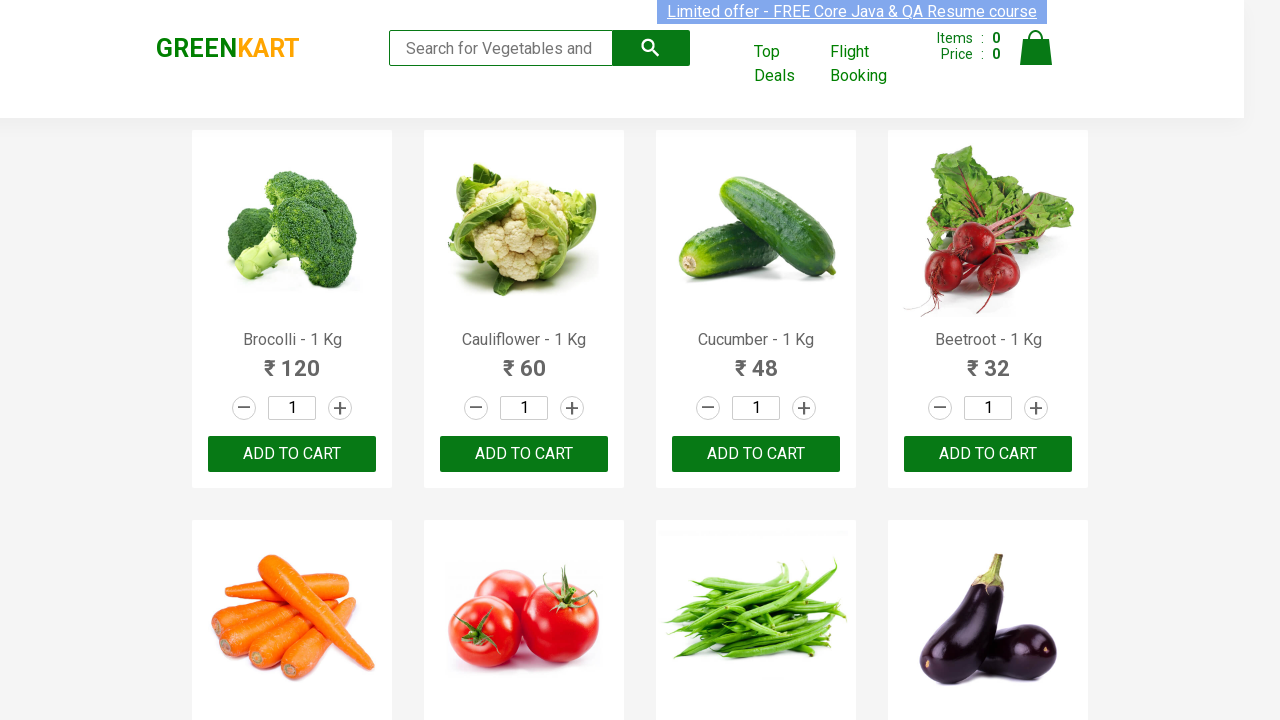

Retrieved all product names from the page
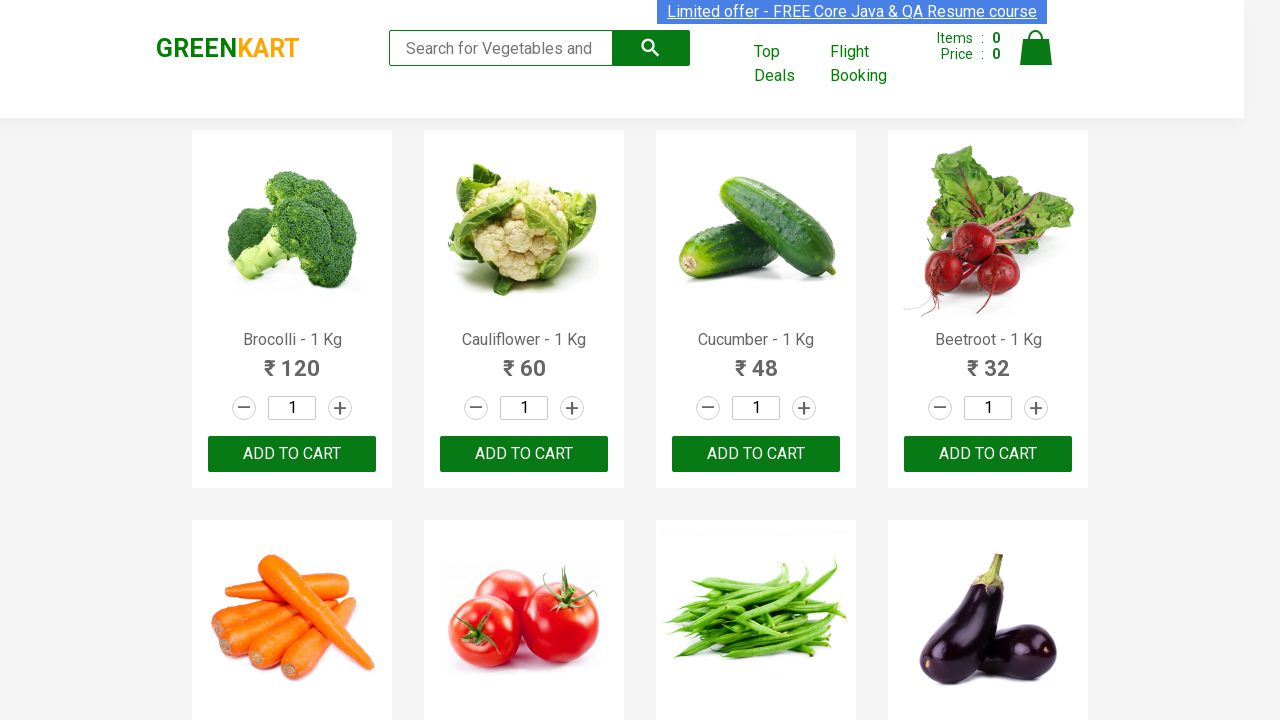

Added 'Brocolli' to cart at (292, 454) on xpath=//div[@class='product-action']/button >> nth=0
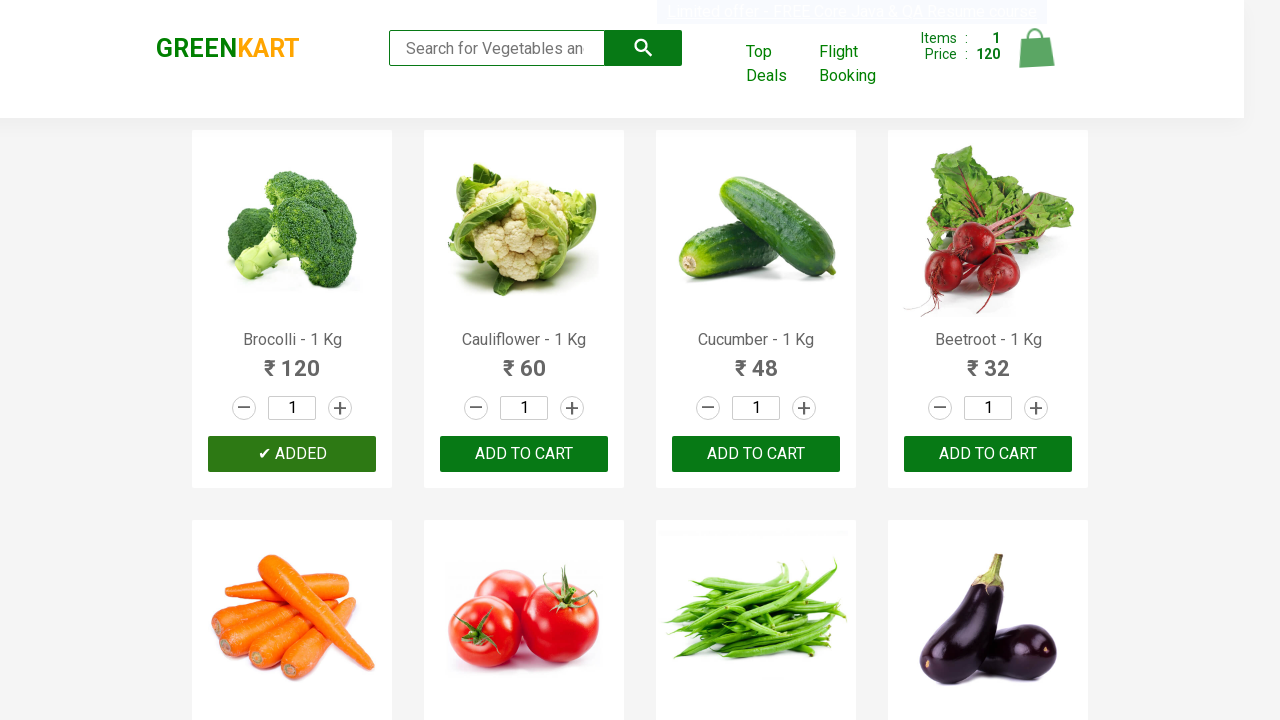

Added 'Cauliflower' to cart at (524, 454) on xpath=//div[@class='product-action']/button >> nth=1
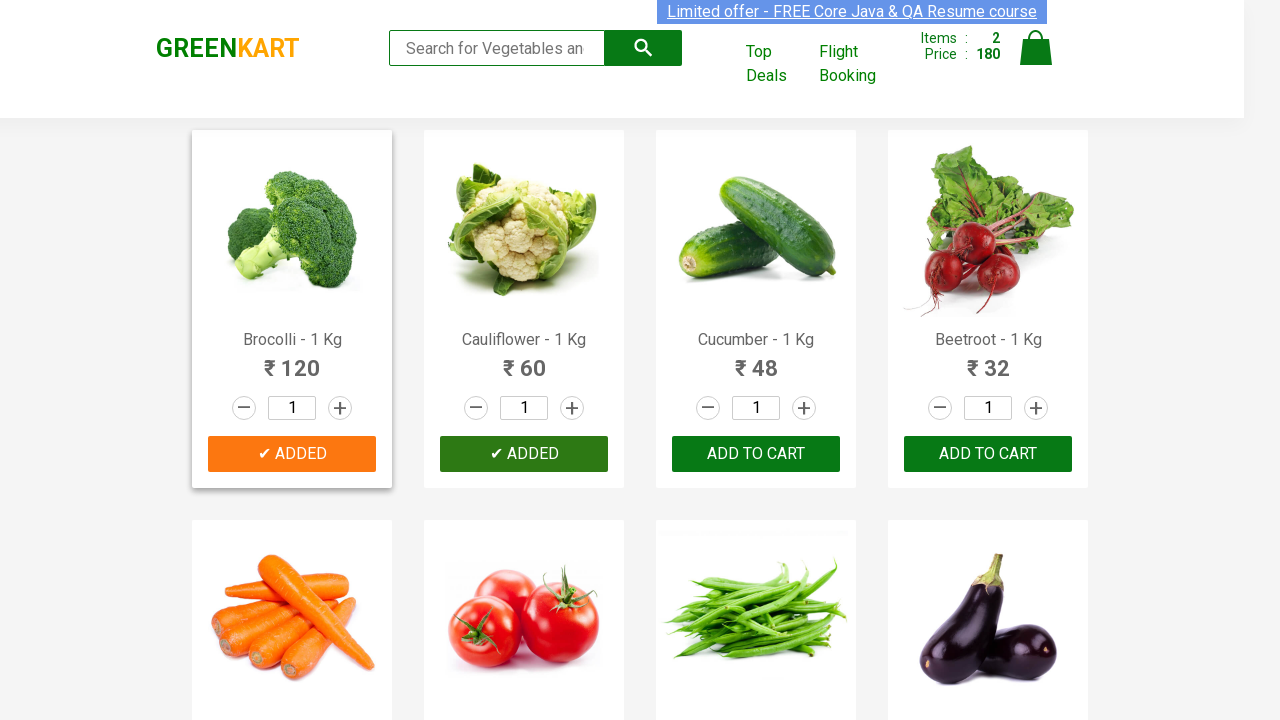

Added 'Cucumber' to cart at (756, 454) on xpath=//div[@class='product-action']/button >> nth=2
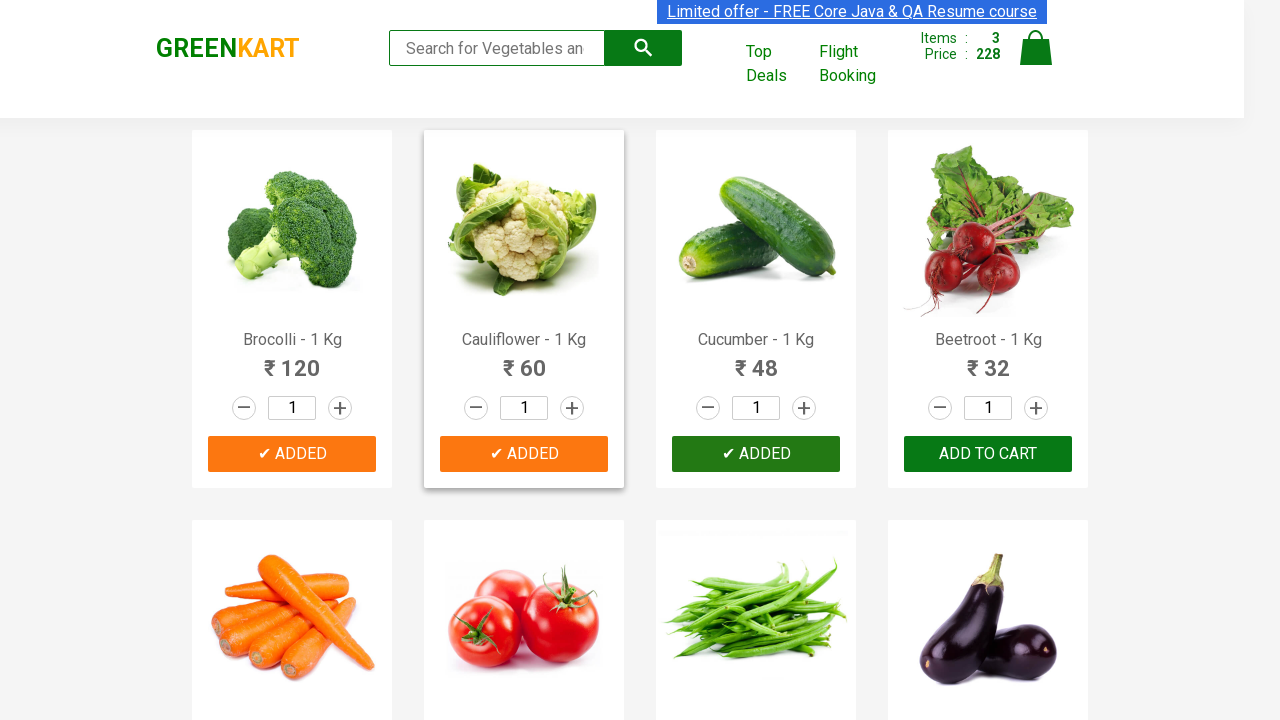

Clicked cart icon to view cart at (1036, 59) on a.cart-icon
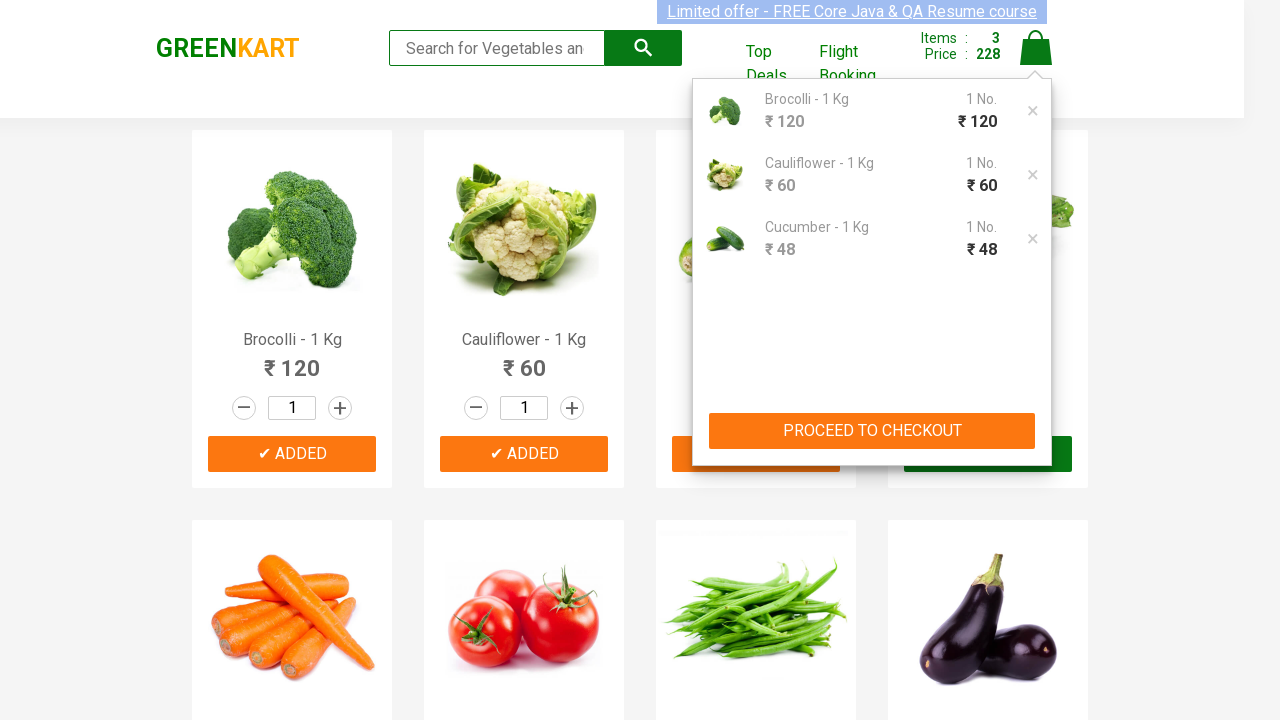

Clicked 'PROCEED TO CHECKOUT' button at (872, 431) on xpath=//button[text()='PROCEED TO CHECKOUT']
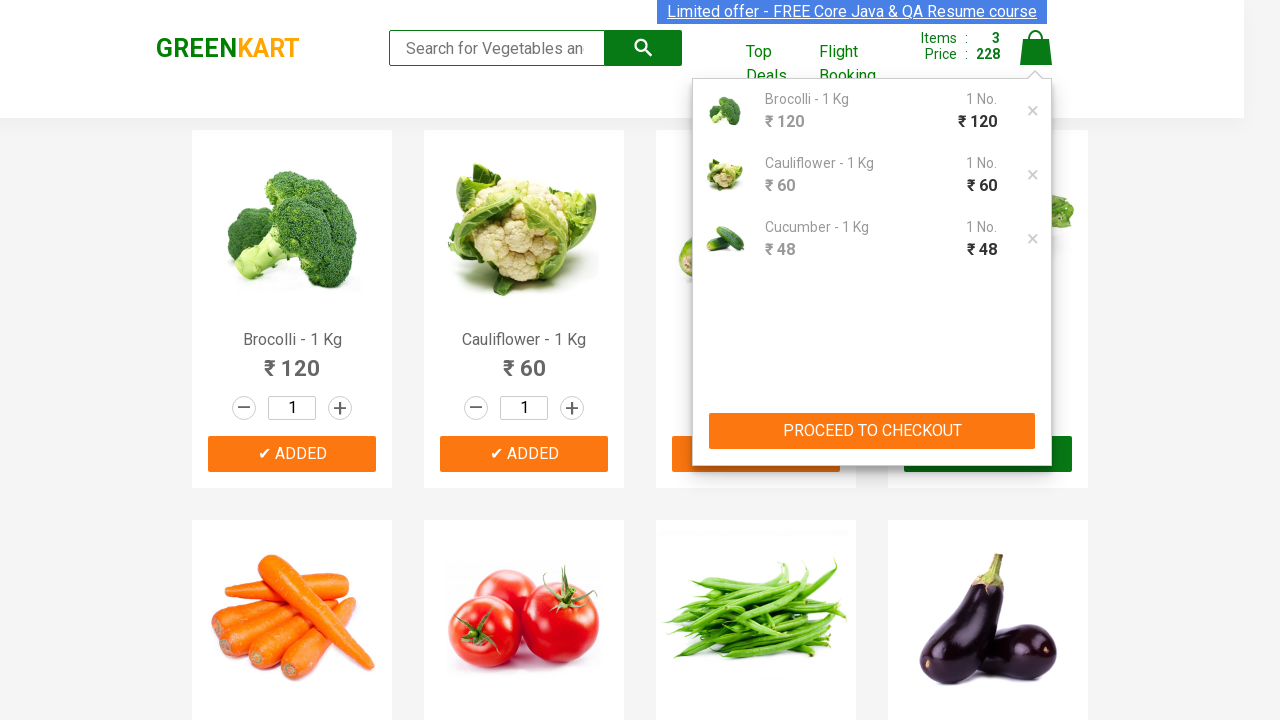

Promo code input field became visible
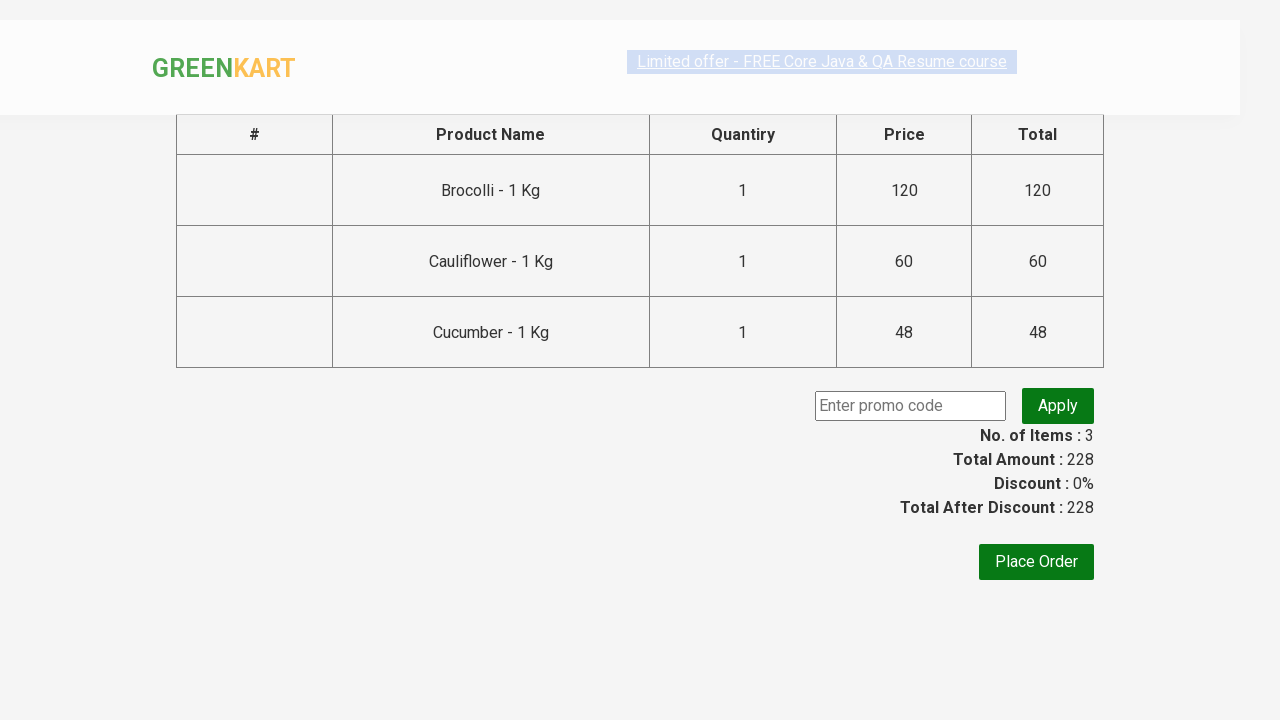

Filled promo code field with 'rahulshettyacademy' on input.promoCode
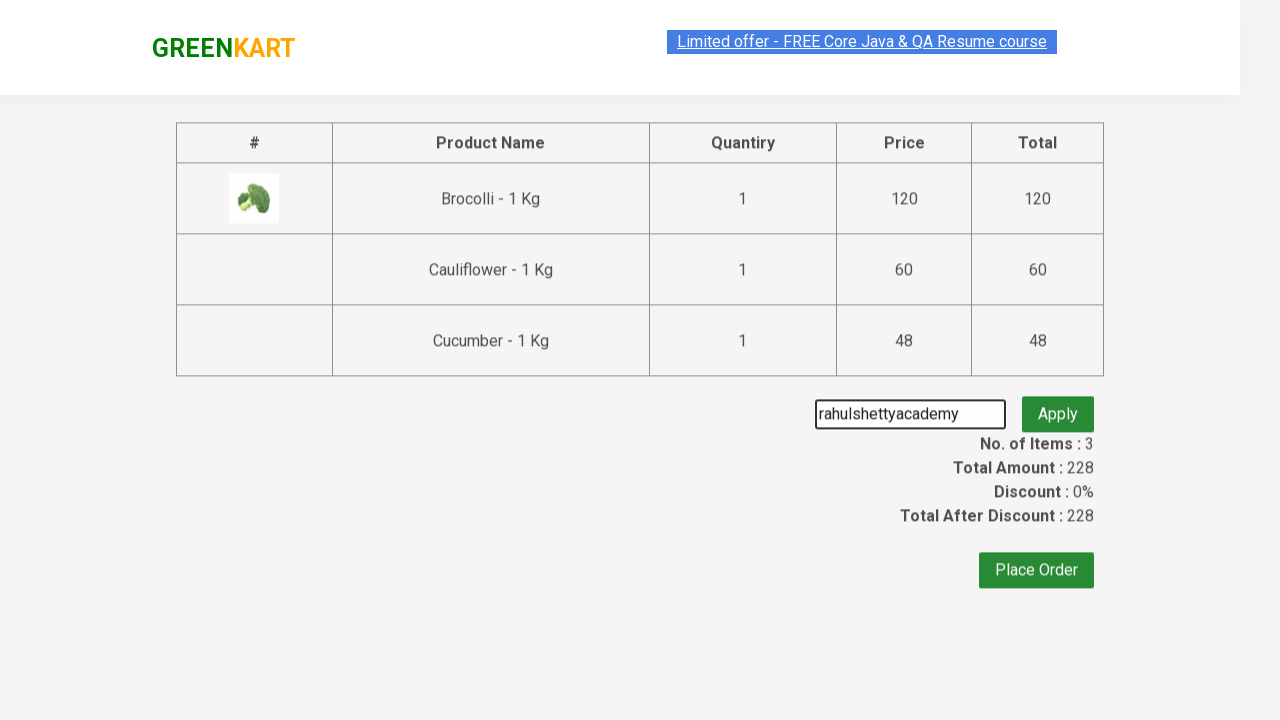

Clicked 'Apply' button to apply promo code at (1058, 406) on button.promoBtn
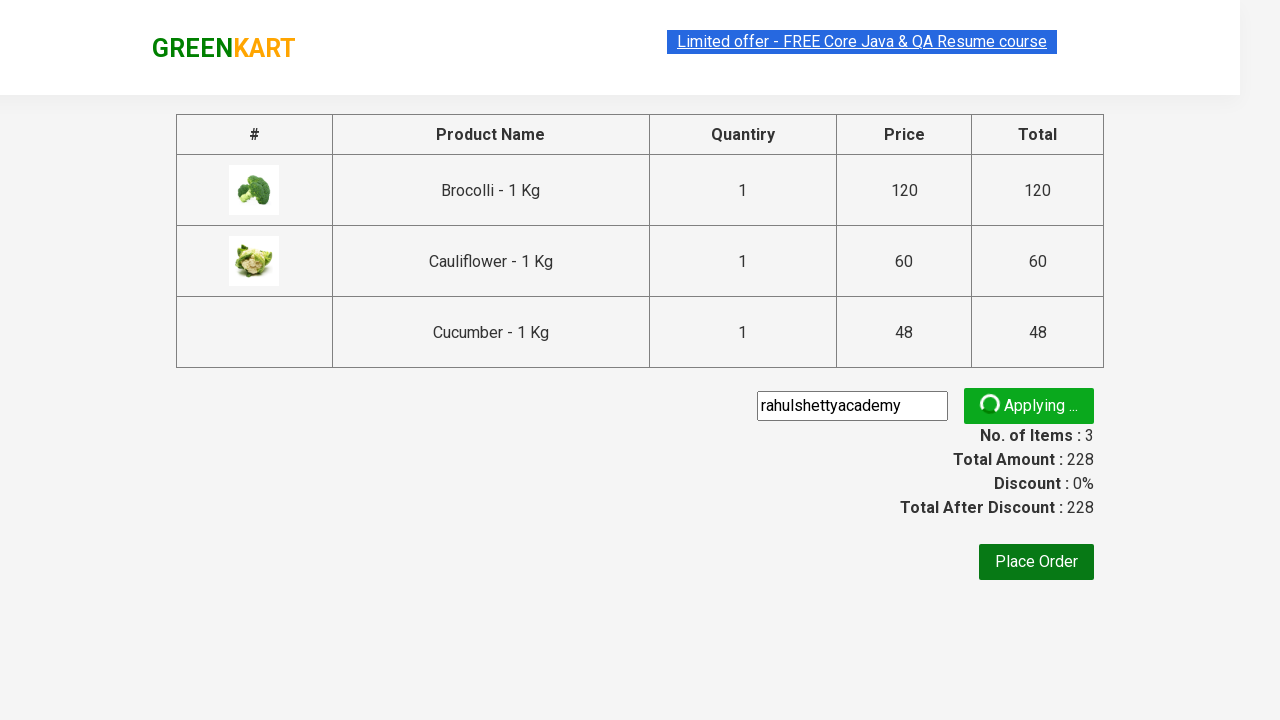

Promo code response message became visible
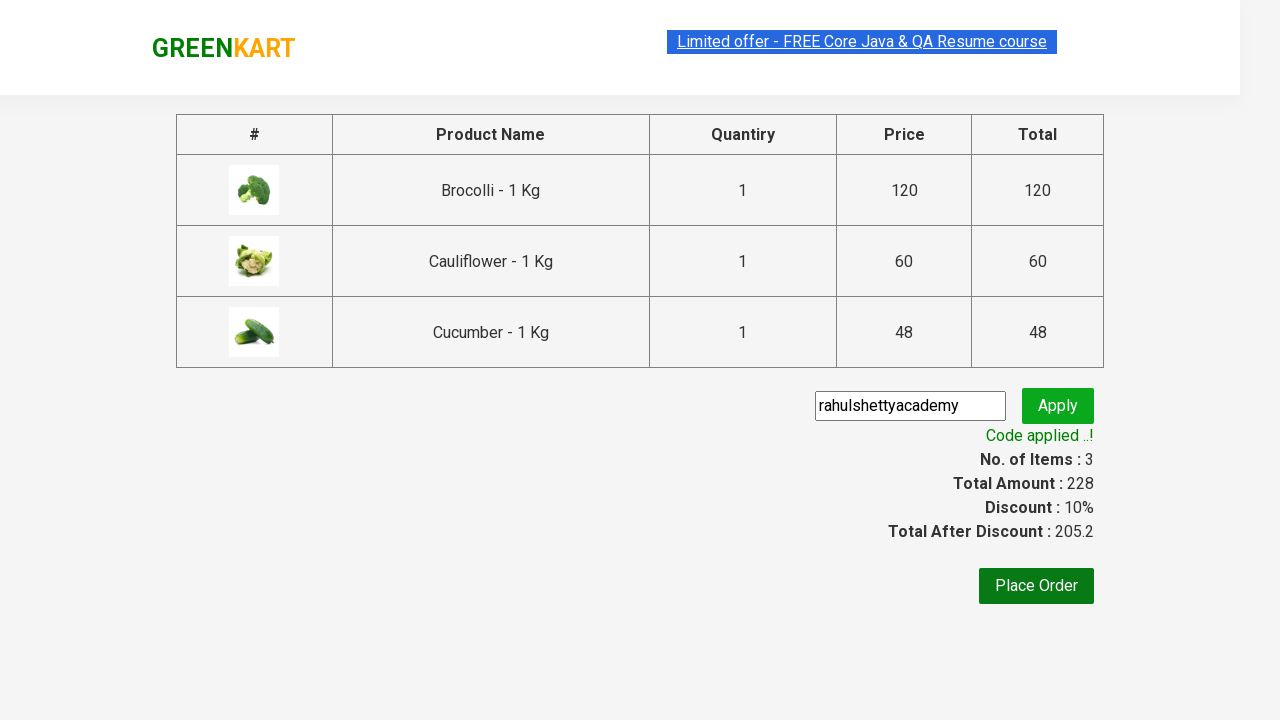

Retrieved promo message text: 'Code applied ..!'
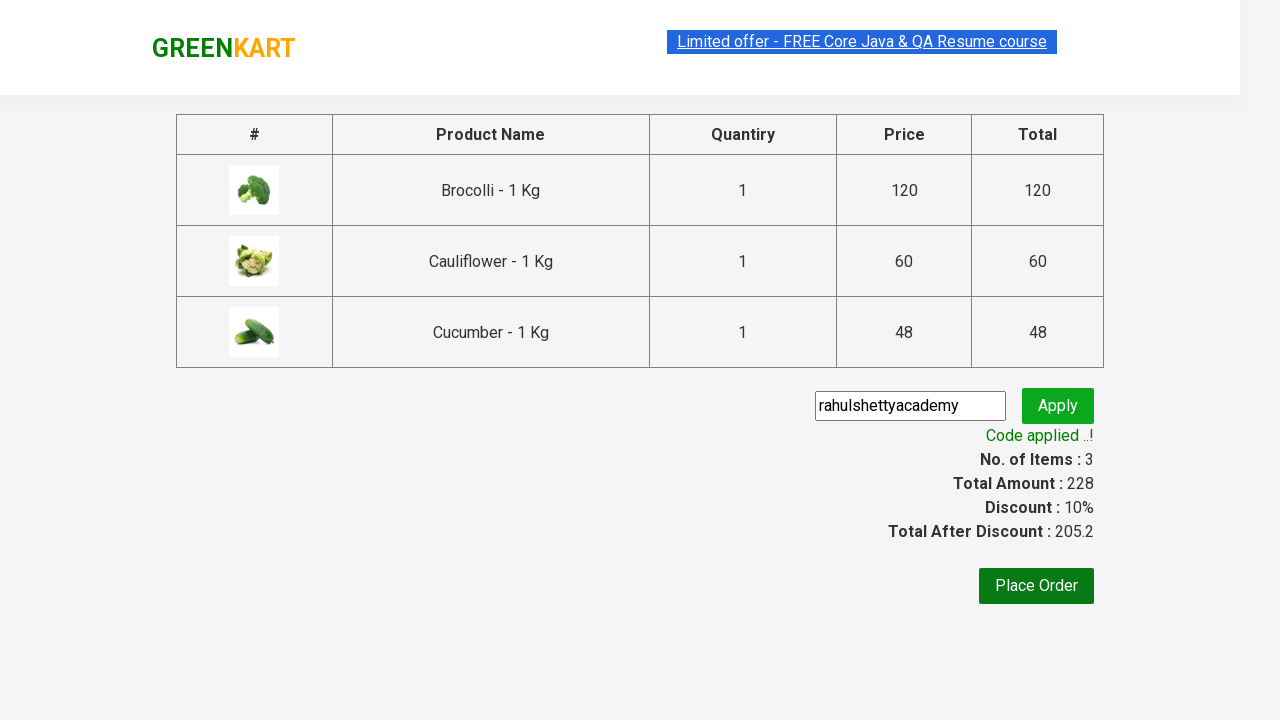

Verified promo code was applied successfully
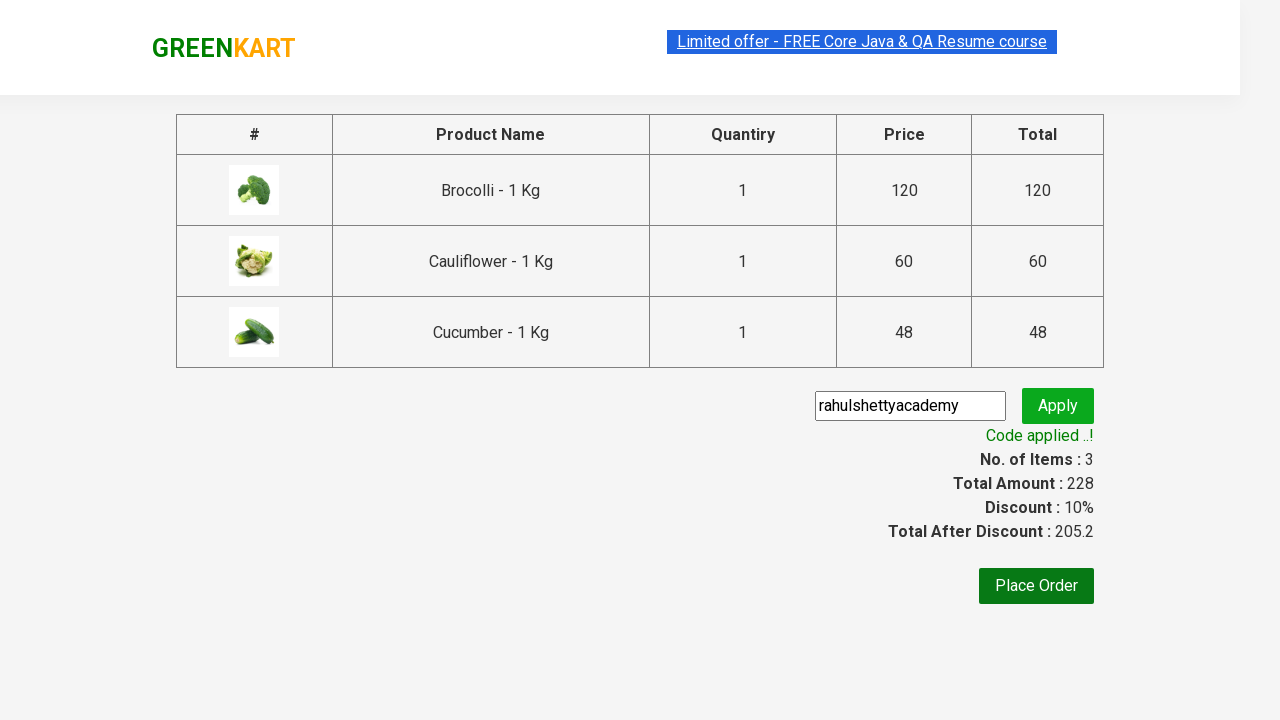

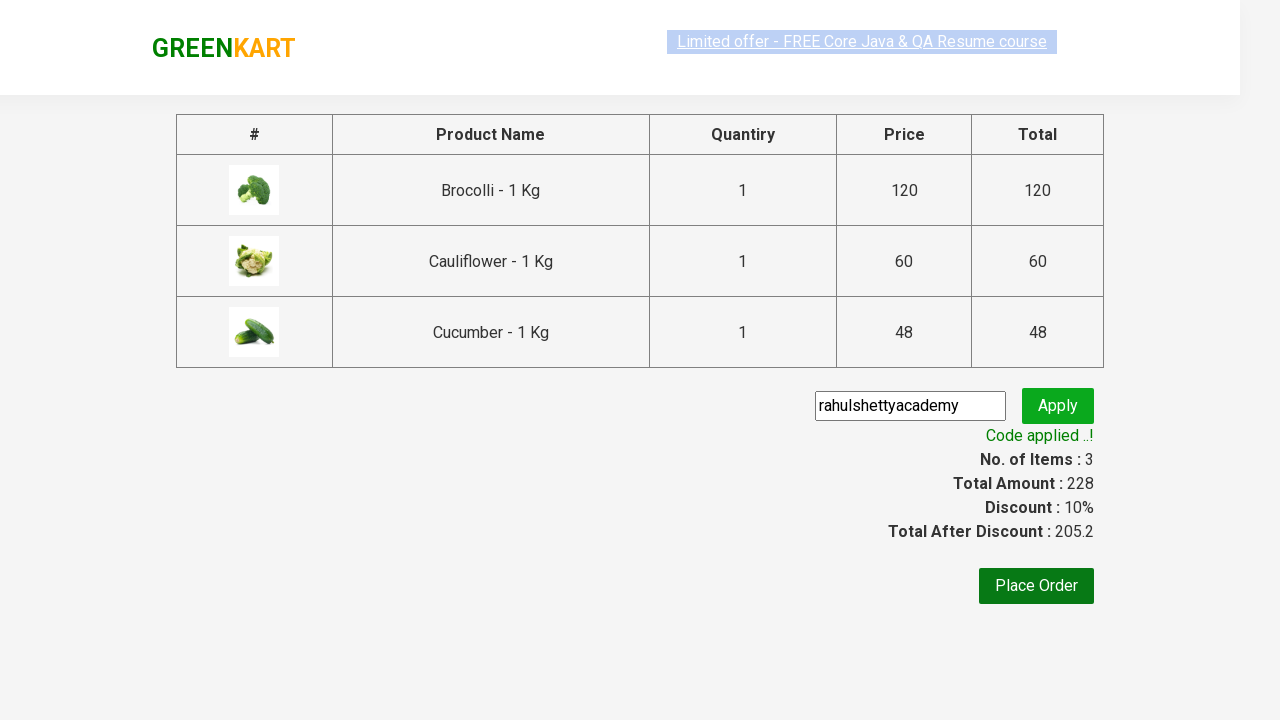